Verifies that latest plugin version pages have an index meta tag

Starting URL: https://docs.konghq.com/hub/kong-inc/application-registration/

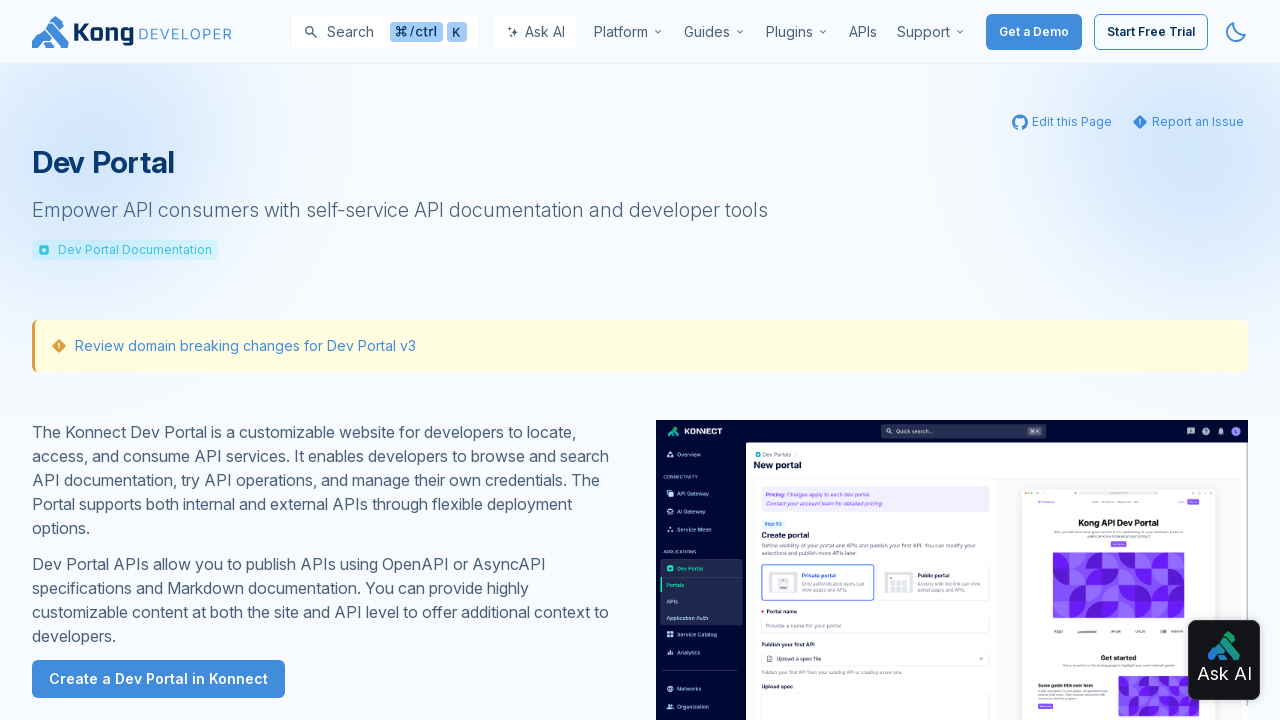

Located meta tag with robots='follow,index'
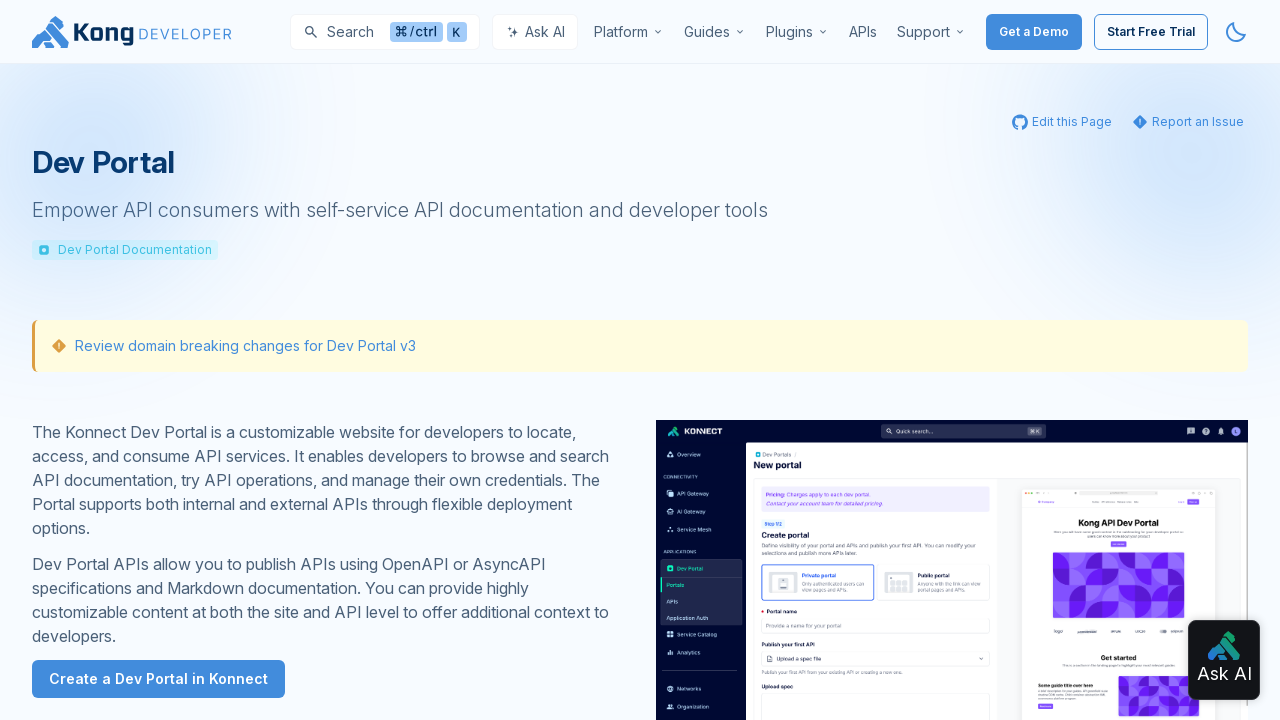

Verified index meta tag is present on latest plugin version page
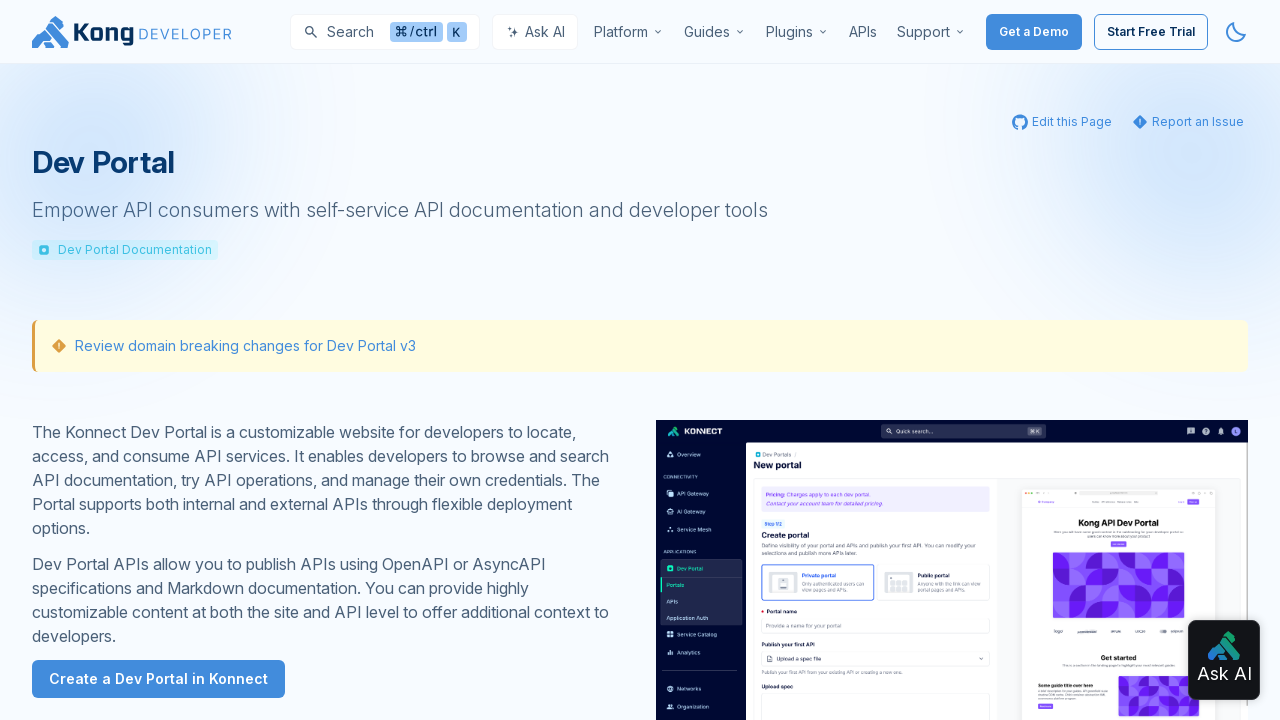

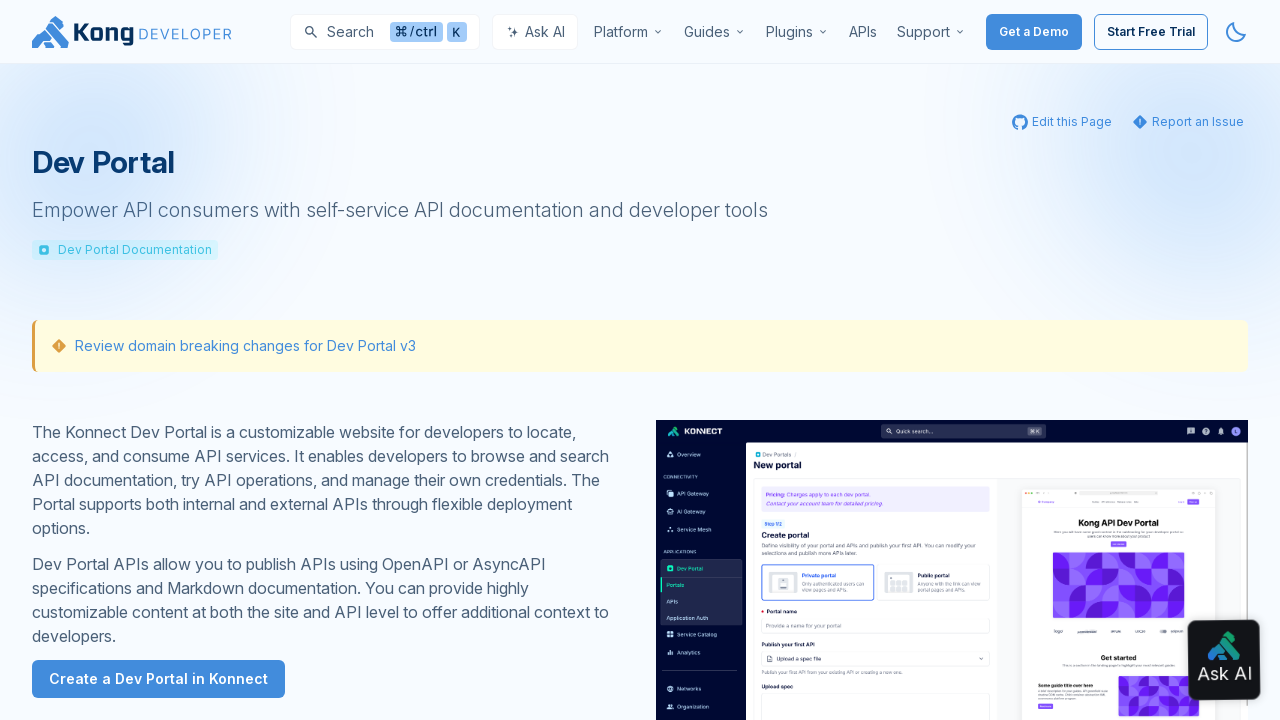